Navigates to Cristiano Ronaldo's YouTube channel page and verifies the subscriber count element is displayed

Starting URL: https://www.youtube.com/@cristiano

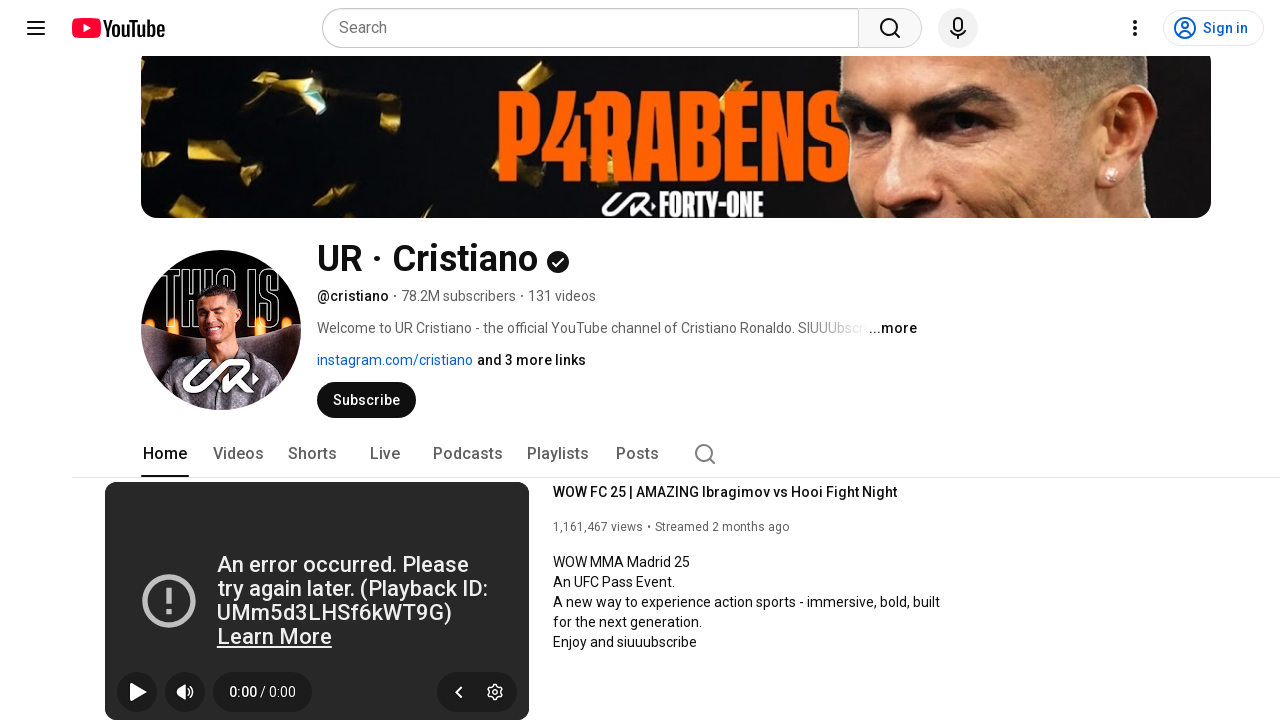

Navigated to Cristiano Ronaldo's YouTube channel page
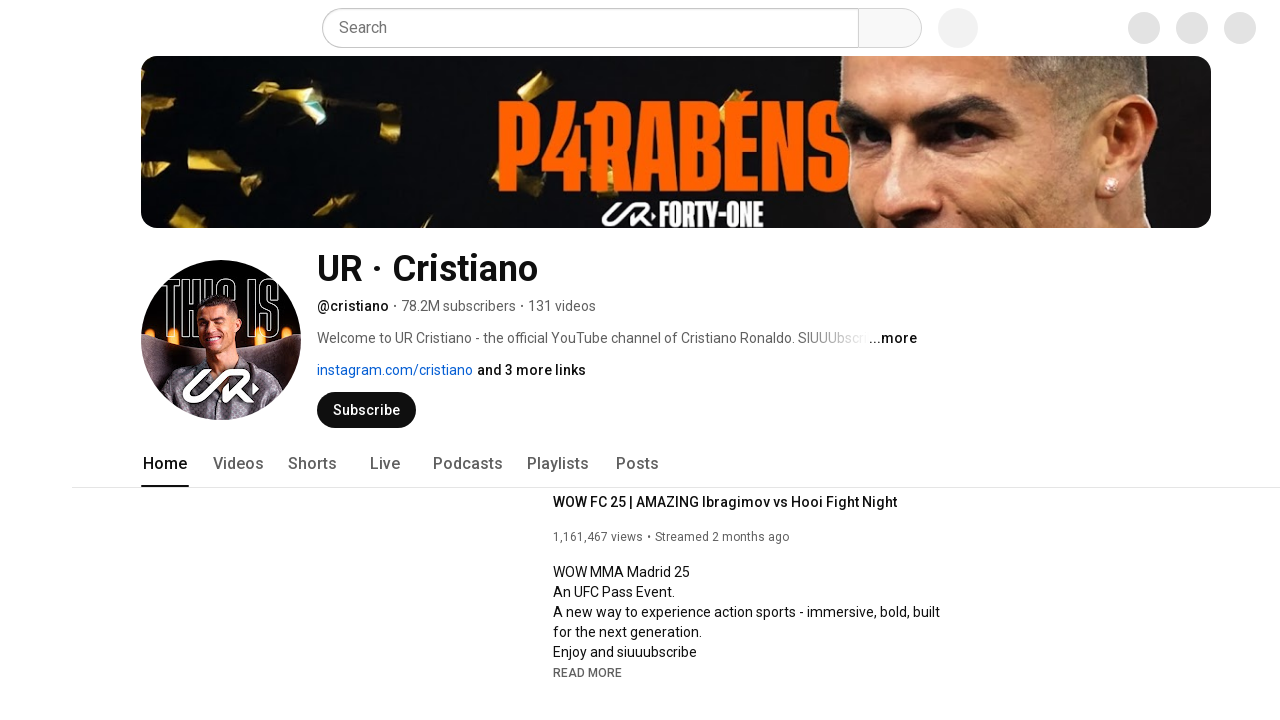

Subscriber count element is visible and loaded
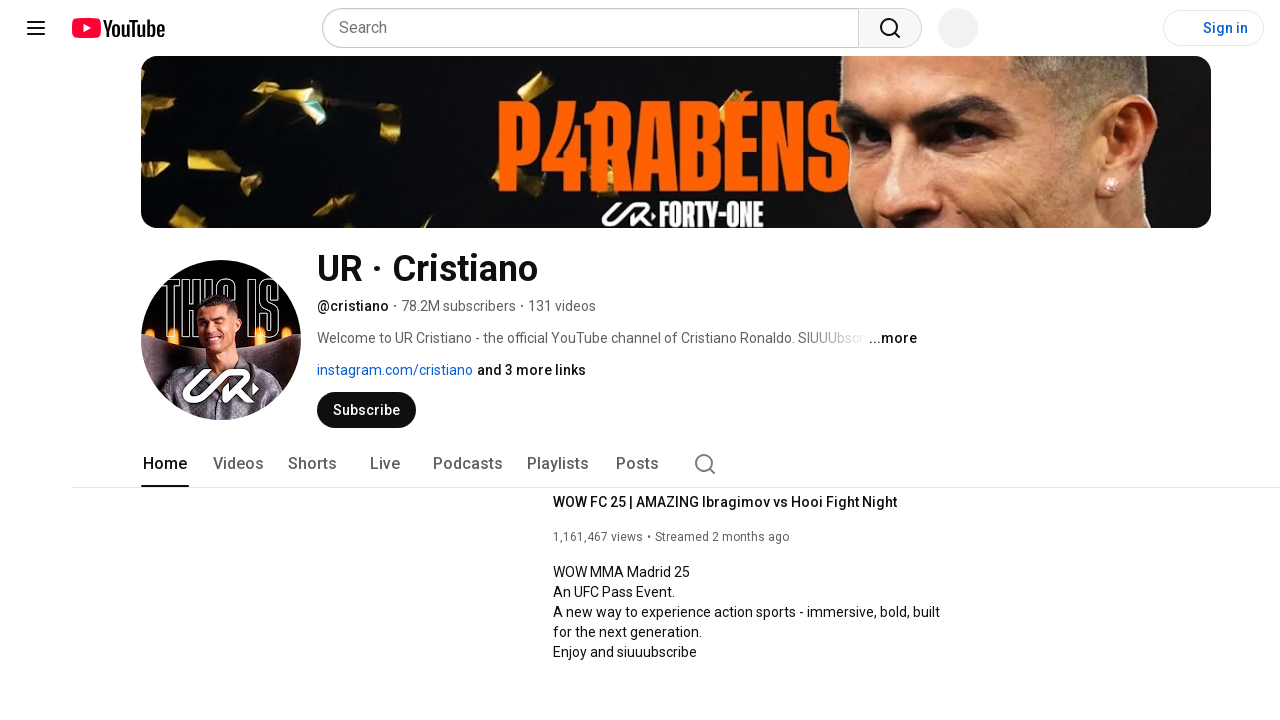

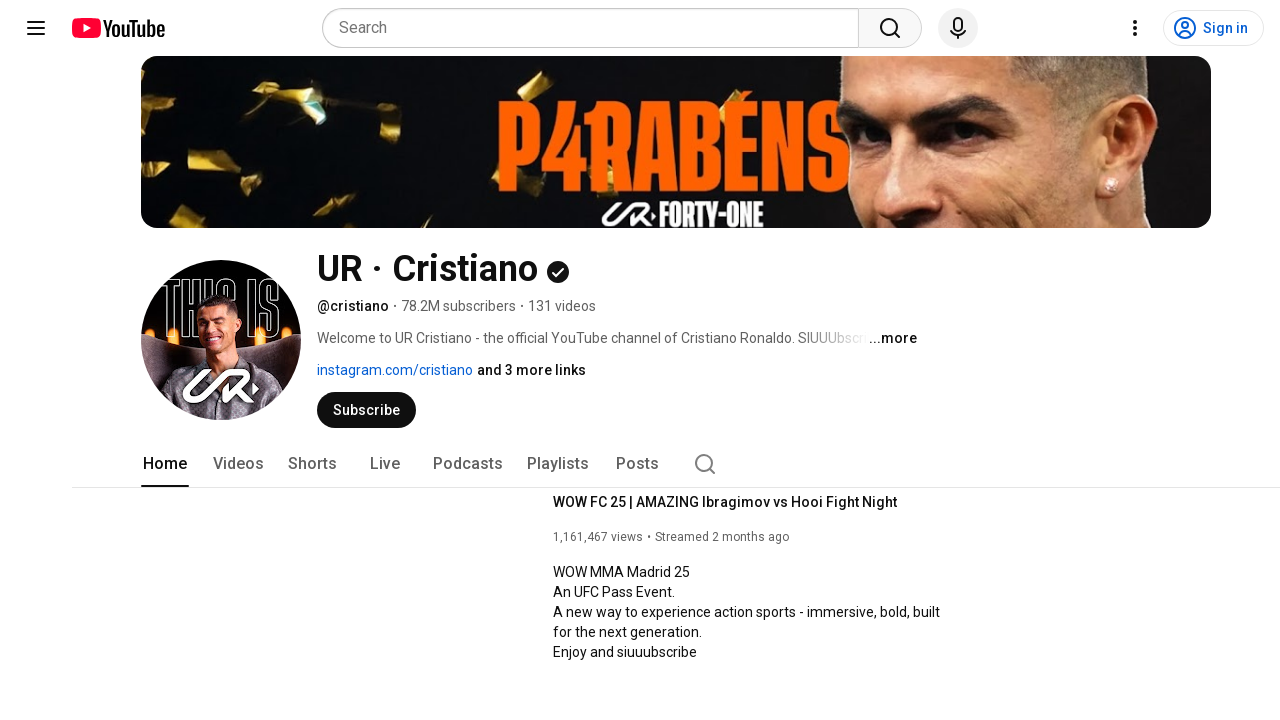